Tests iframe interaction by switching to an iframe, clicking a button inside it, then switching back to the main page and clicking a home link

Starting URL: https://www.w3schools.com/js/tryit.asp?filename=tryjs_intro_inner_html

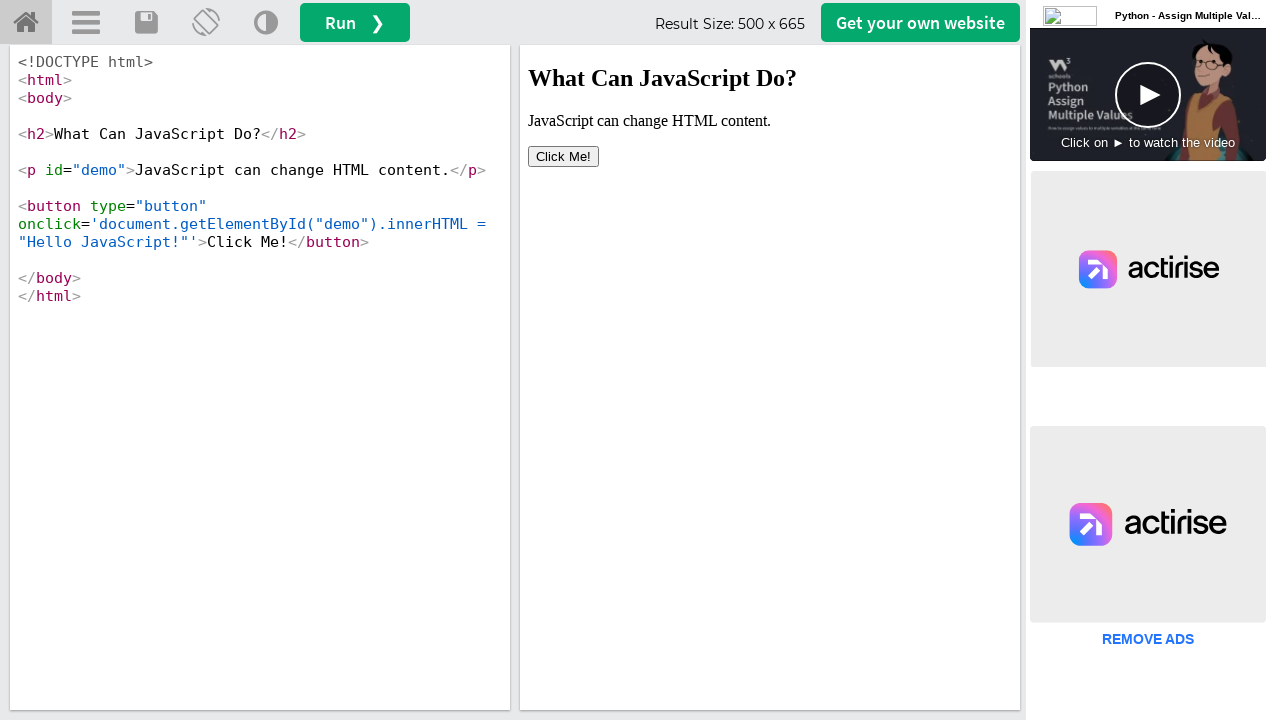

Located iframe element with name 'iframeResult'
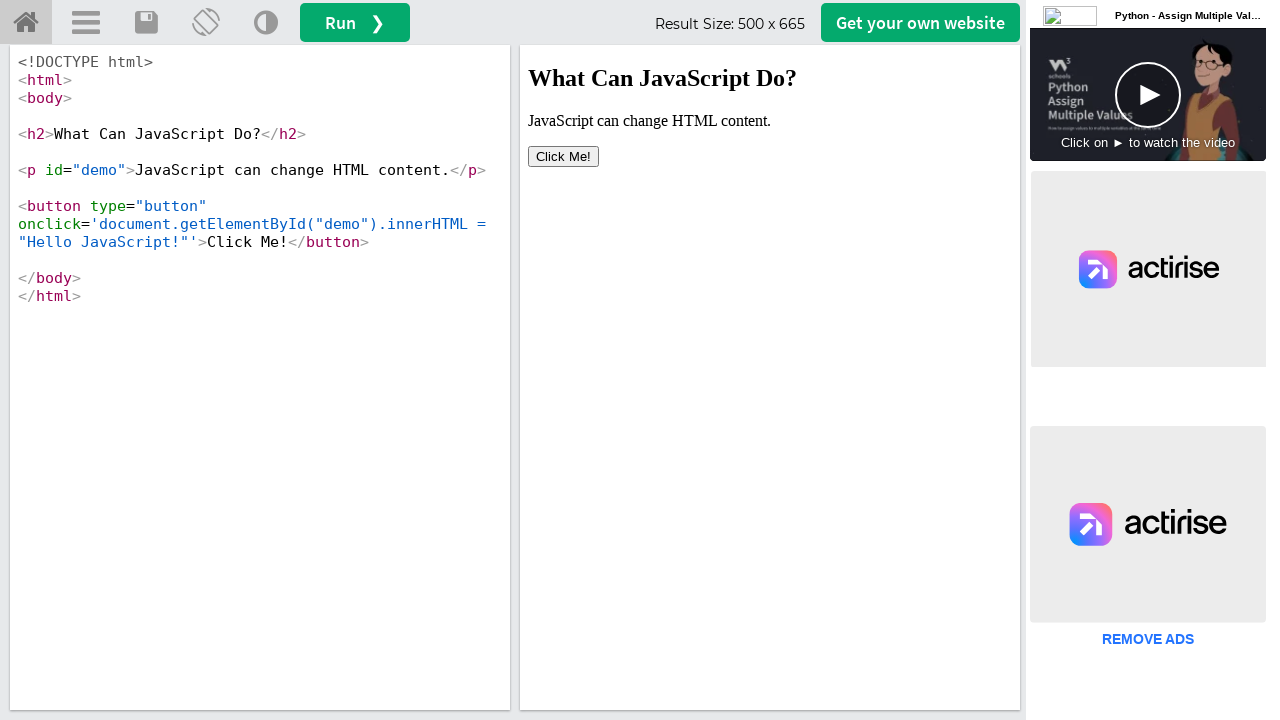

Clicked button inside the iframe at (564, 156) on iframe[name='iframeResult'] >> internal:control=enter-frame >> button[type='butt
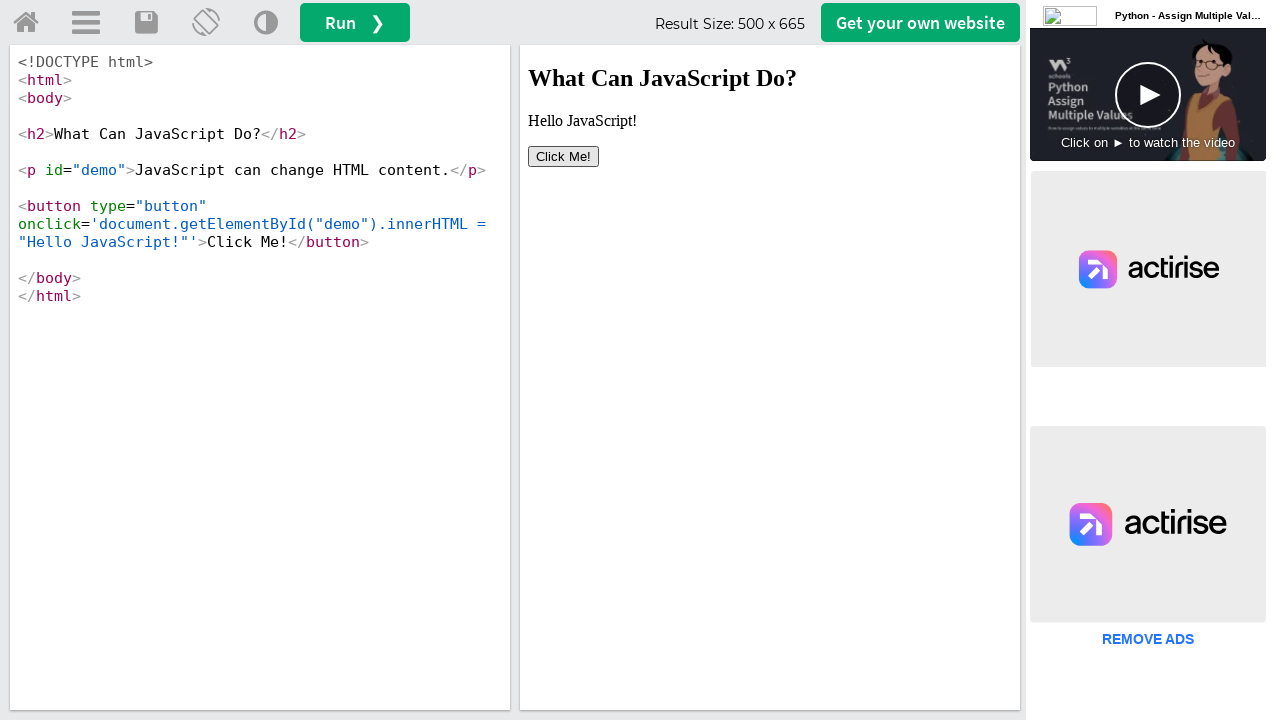

Clicked home link on main page after switching back from iframe at (26, 23) on a#tryhome
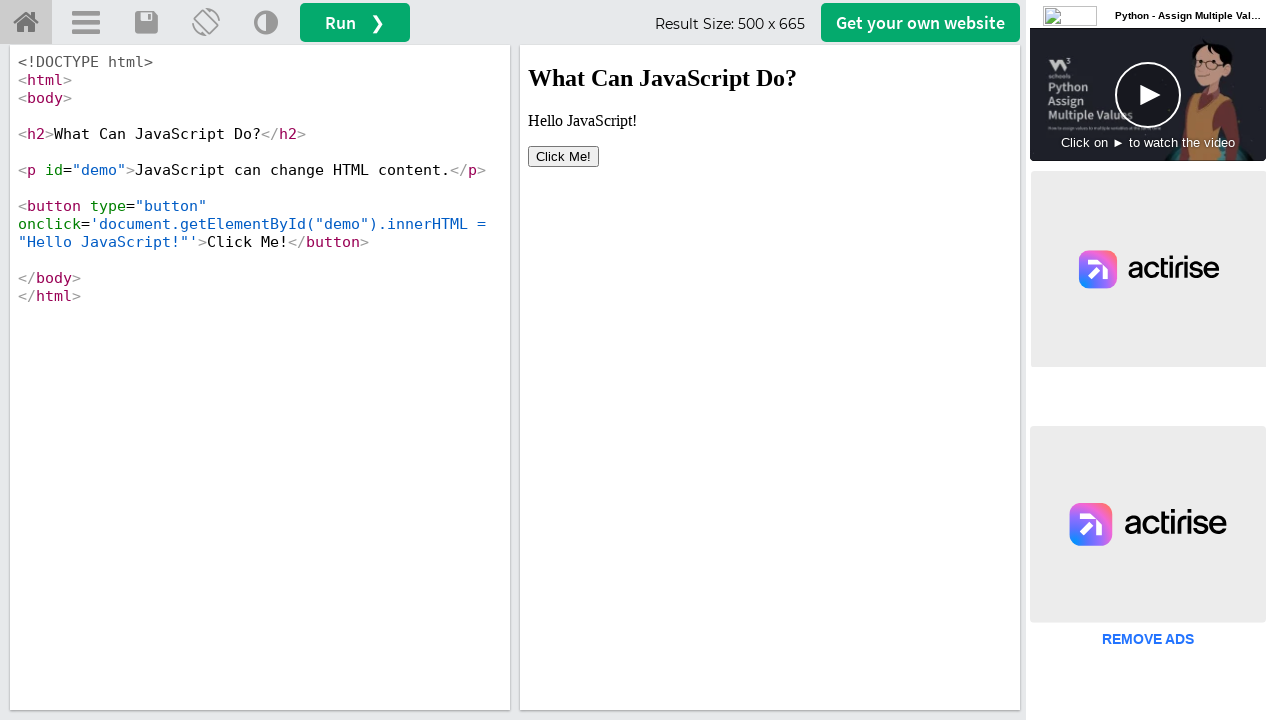

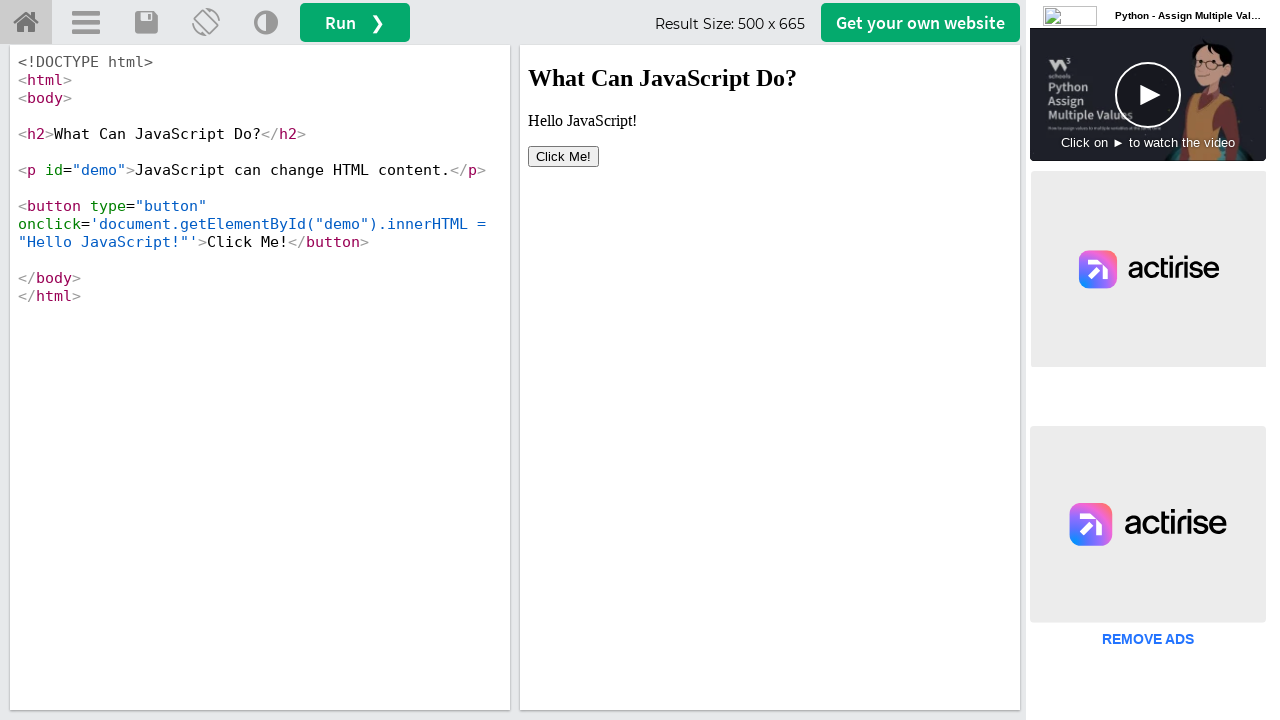